Tests the controlgroup widget by selecting dropdown options and clicking radio buttons and checkboxes

Starting URL: https://jqueryui.com/

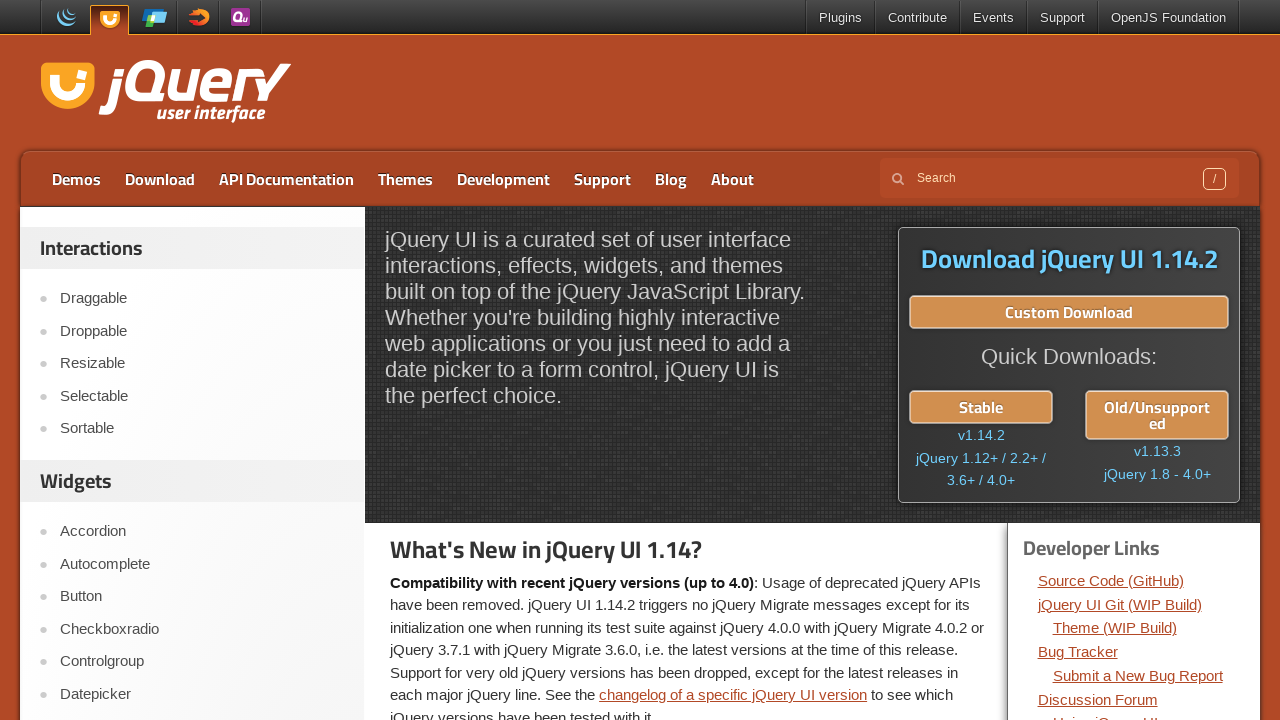

Clicked on Controlgroup link at (202, 662) on text=Controlgroup
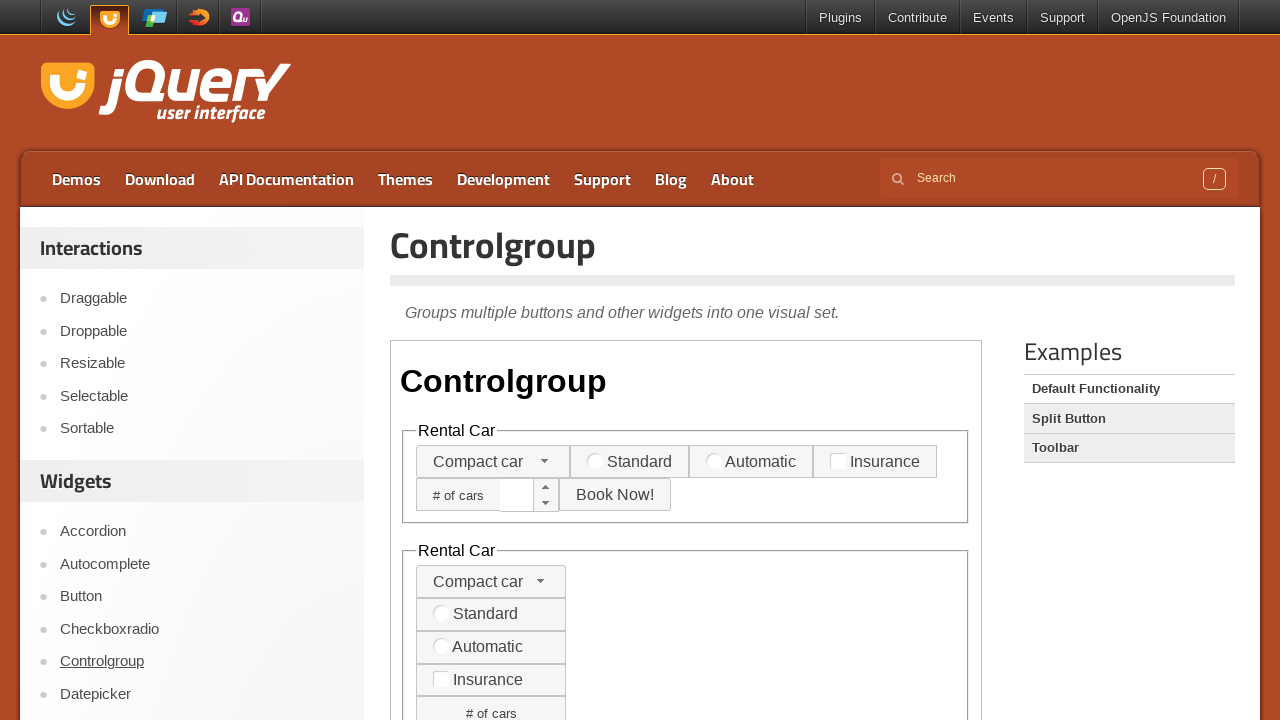

Accessed demo iframe
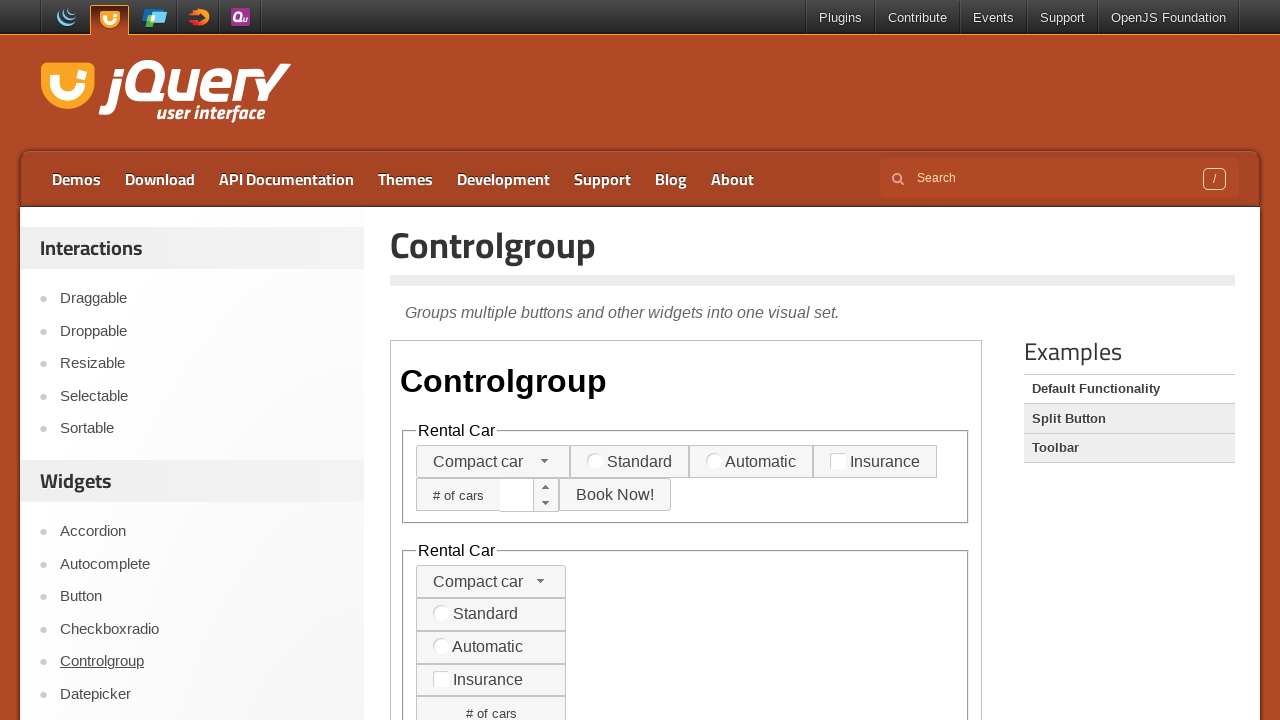

Clicked dropdown menu icon at (545, 461) on .demo-frame >> internal:control=enter-frame >> .ui-selectmenu-icon >> nth=0
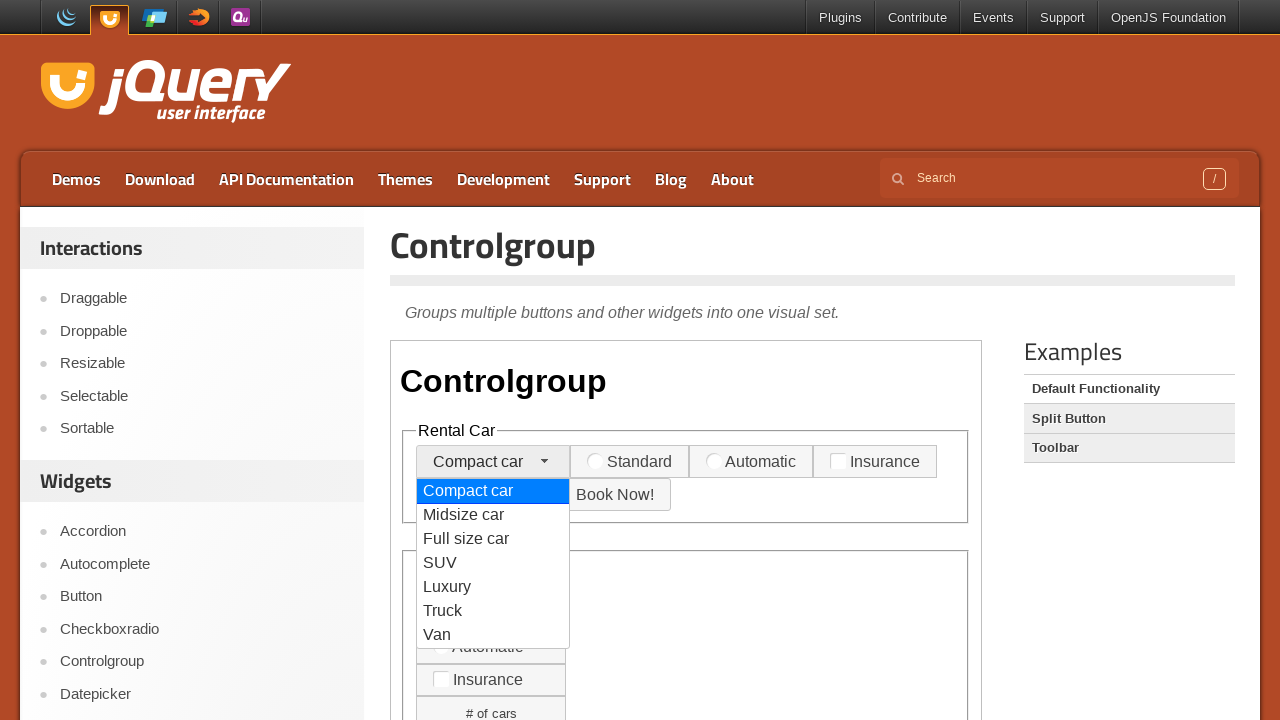

Selected dropdown option at (493, 539) on .demo-frame >> internal:control=enter-frame >> #ui-id-3
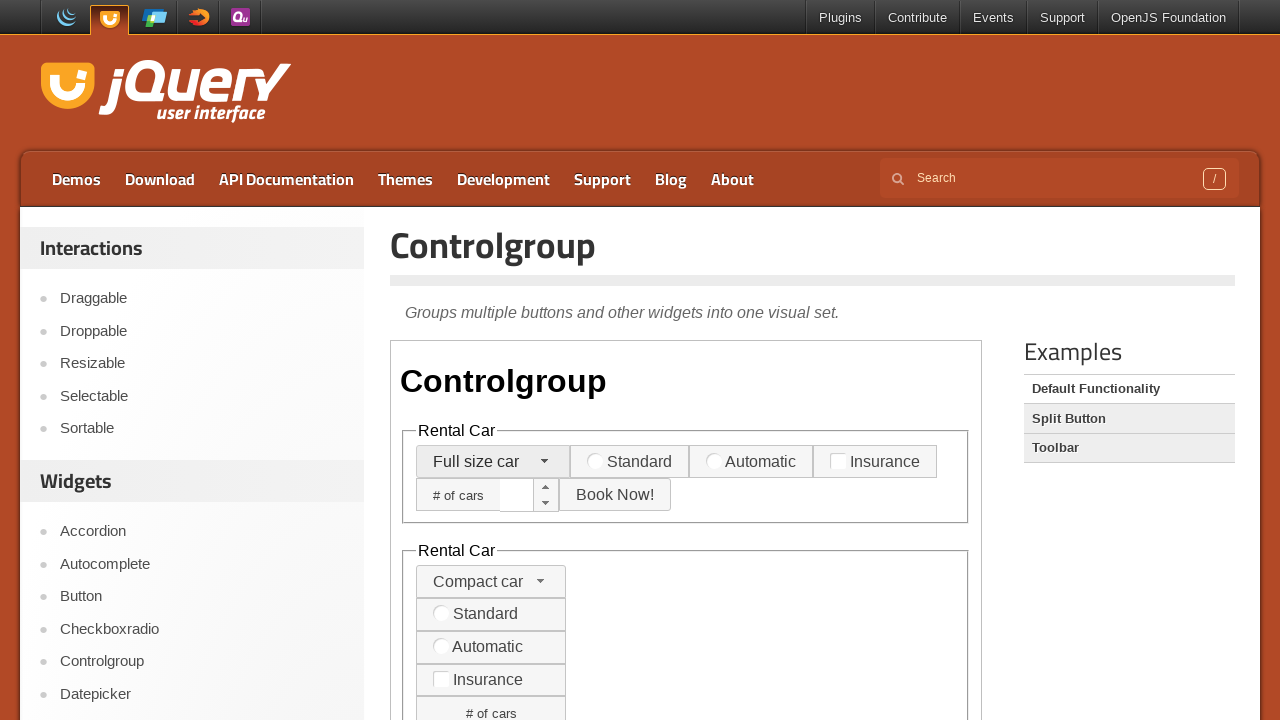

Clicked automatic transmission radio button at (751, 462) on .demo-frame >> internal:control=enter-frame >> label[for='transmission-automatic
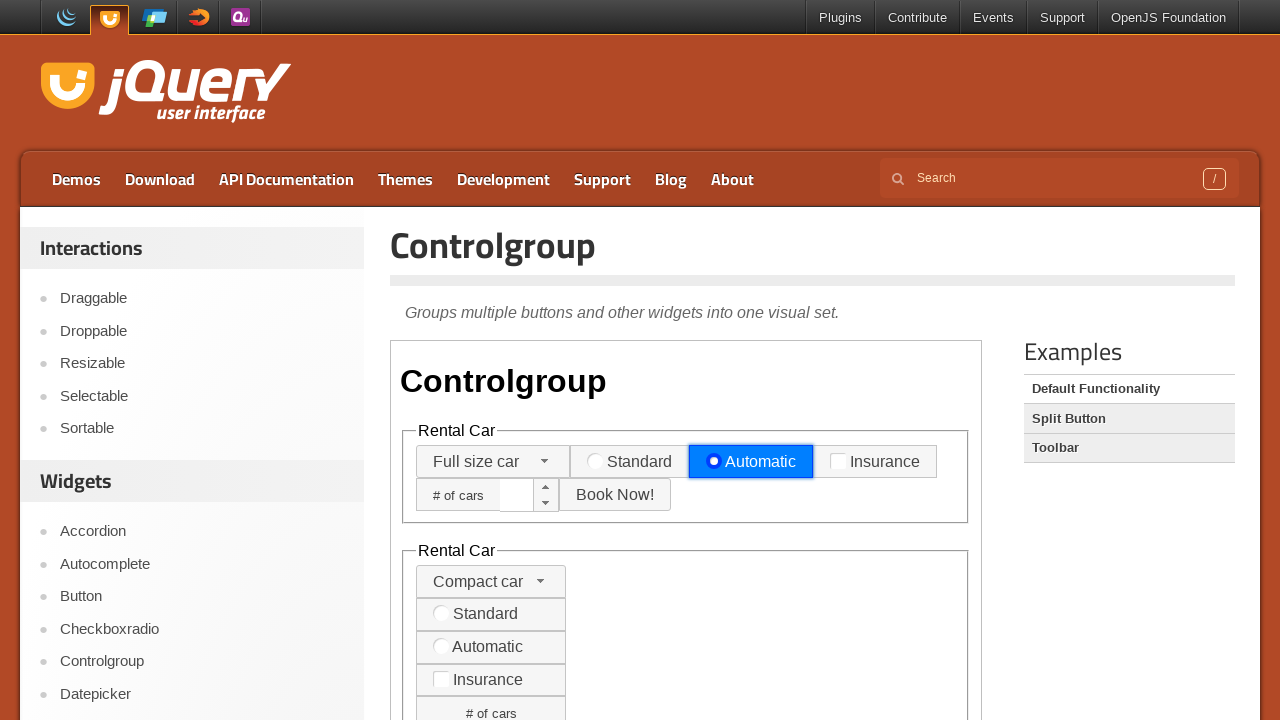

Clicked insurance checkbox at (875, 462) on .demo-frame >> internal:control=enter-frame >> label[for='insurance']
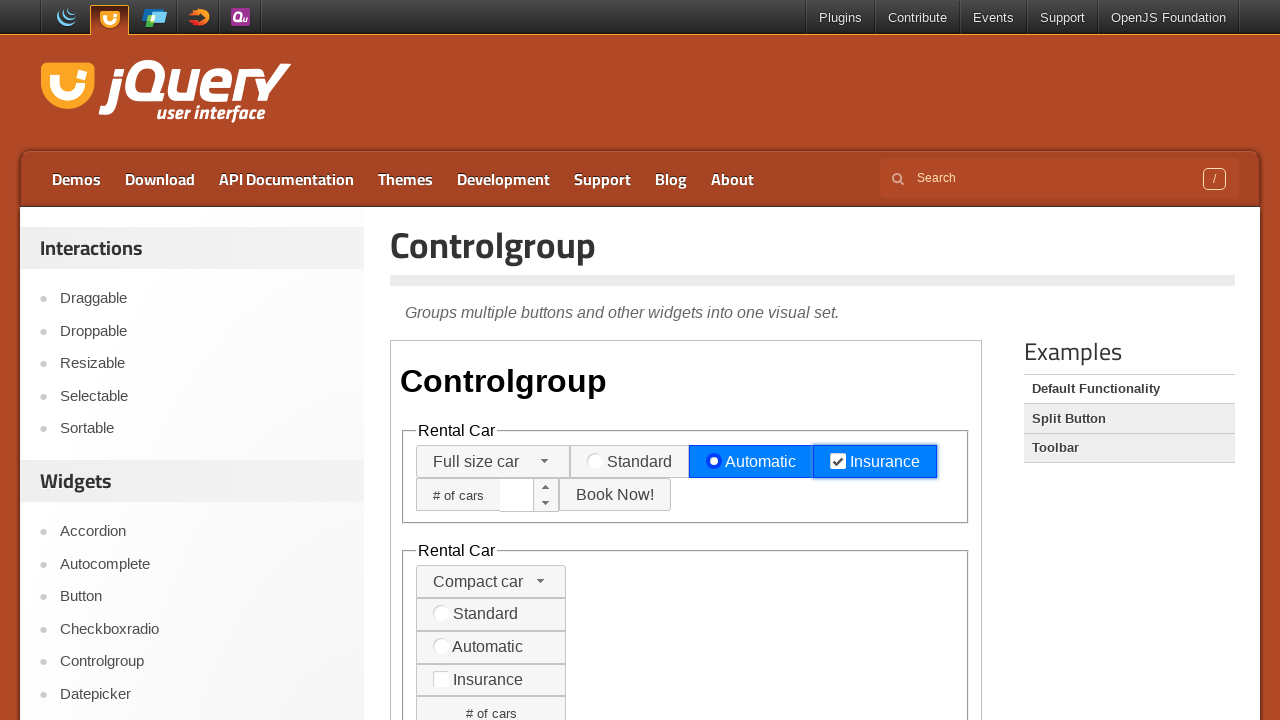

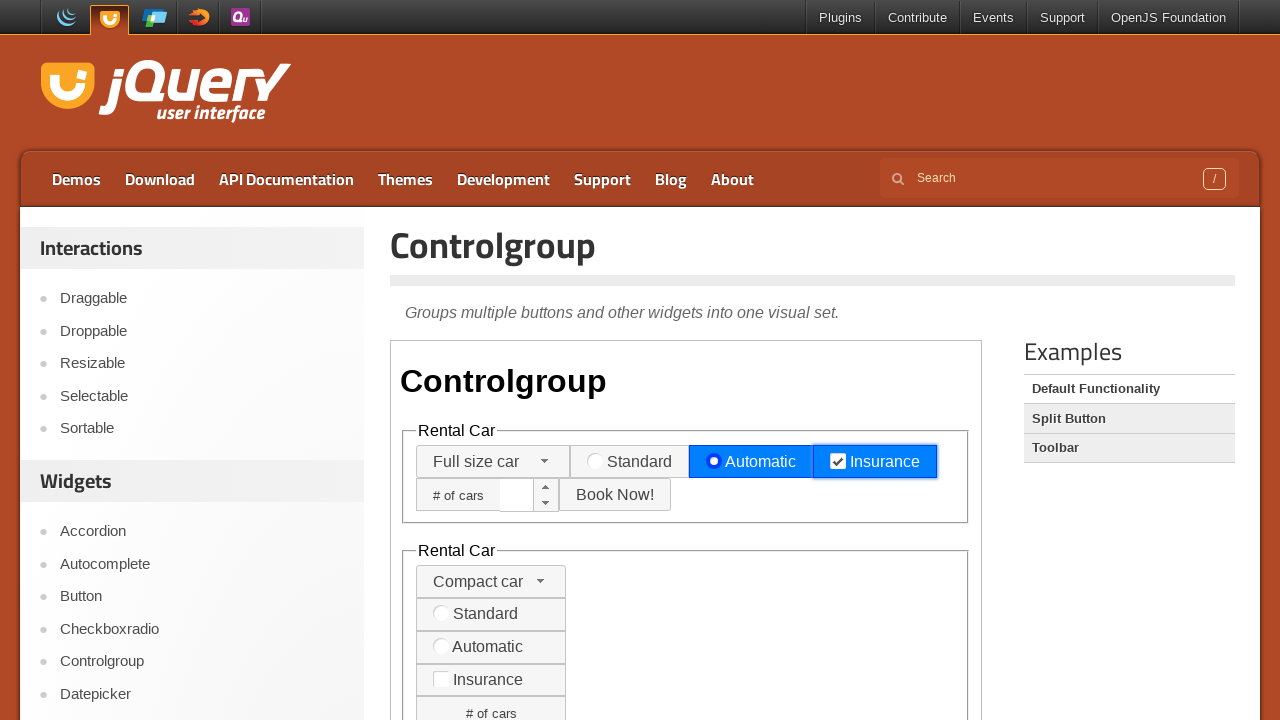